Fills out the text box form with full name, email, current address, and permanent address, then clicks submit

Starting URL: https://demoqa.com/text-box

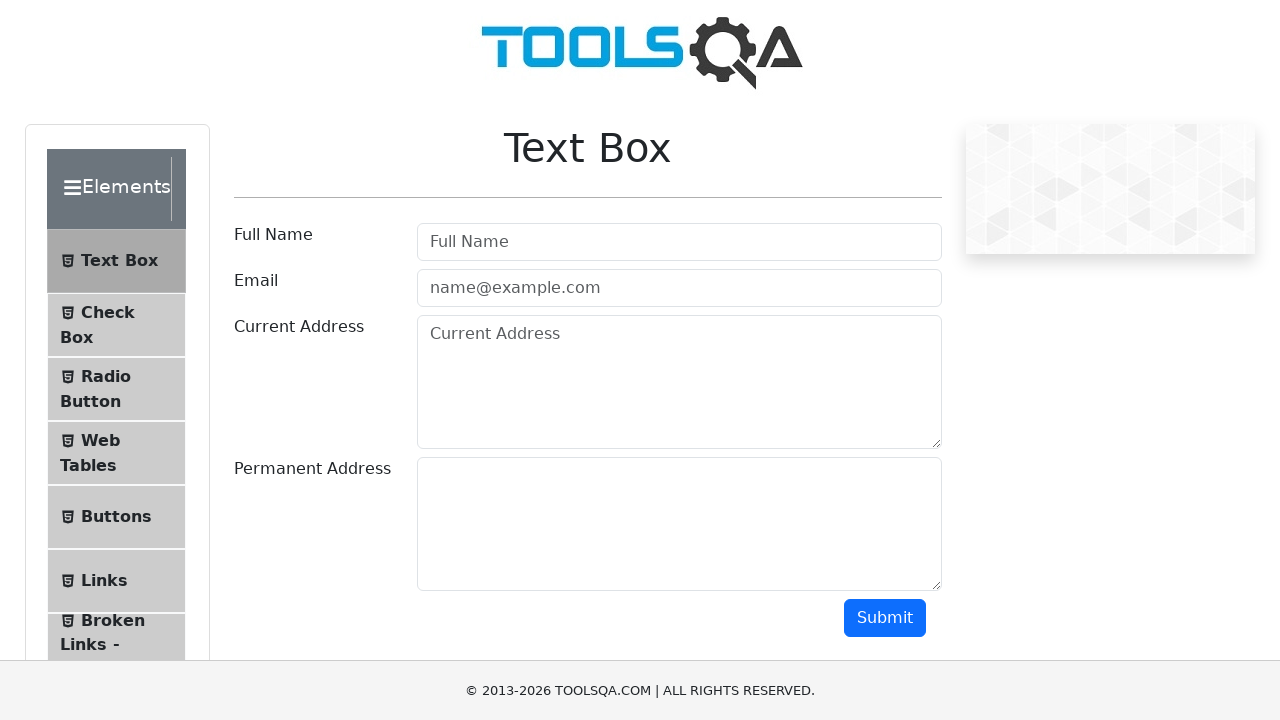

Filled Full Name field with 'Vincent' on //input[@placeholder='Full Name']
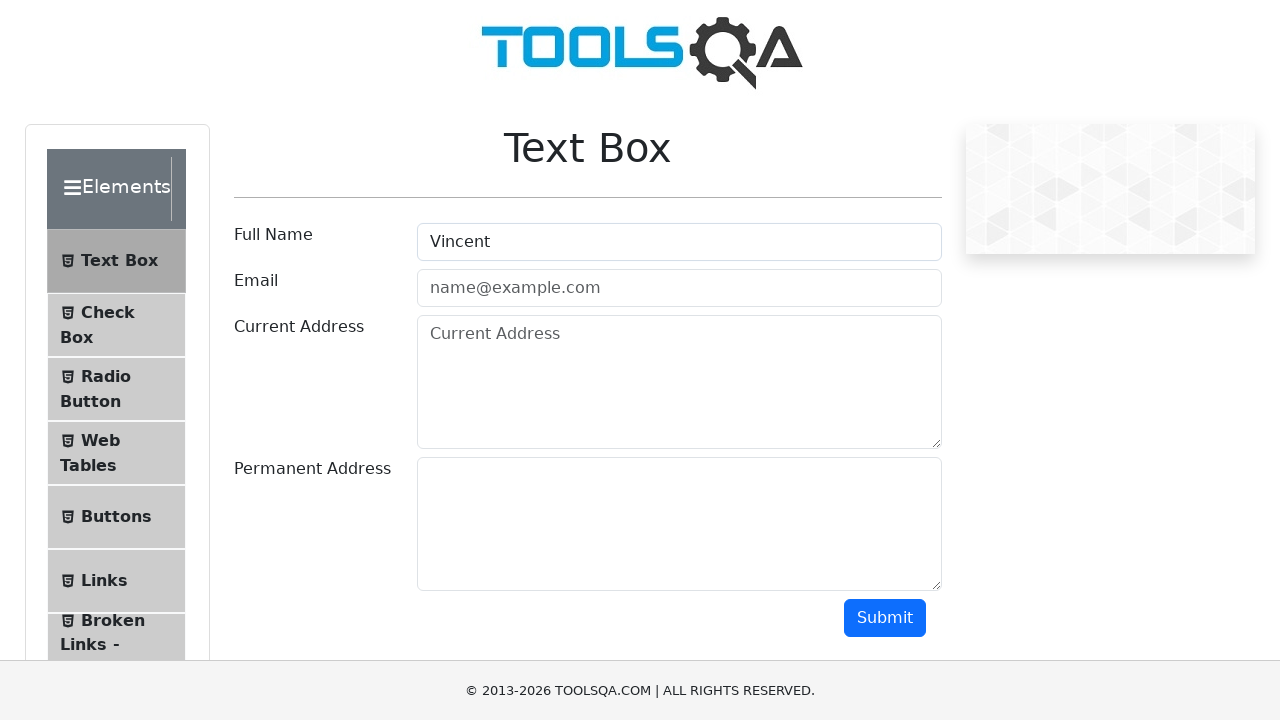

Filled Email field with 'vincent@gmail.com' on //input[@placeholder='name@example.com']
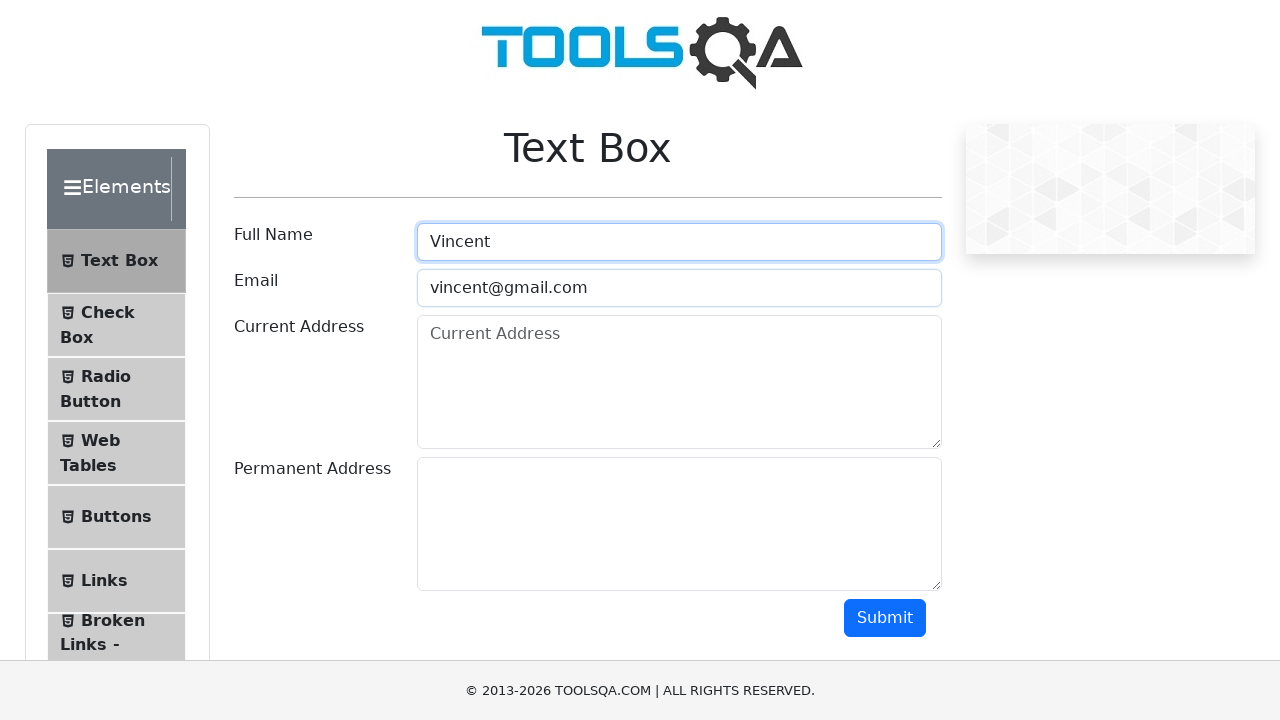

Filled Current Address field with 'KĐT Nam Trung Yên, P. Yên Hòa, Q. Cầu Giấy, TP Hà Nội' on //textarea[@id='currentAddress']
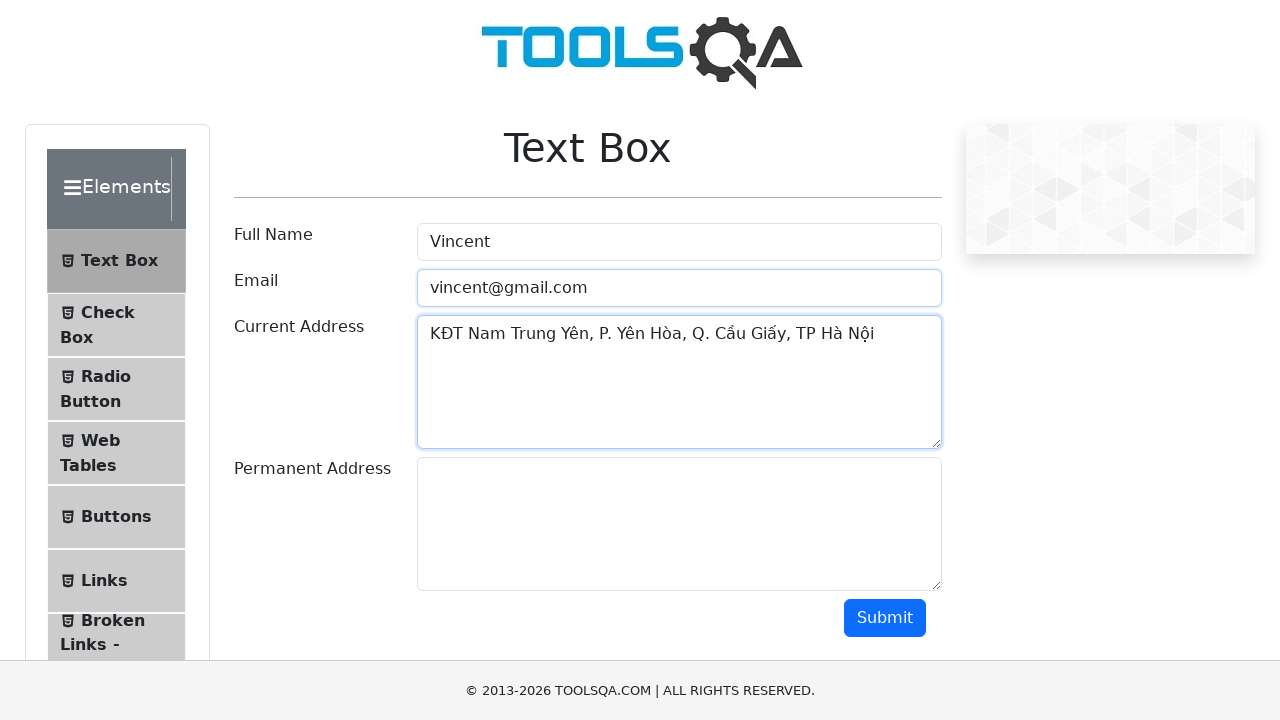

Filled Permanent Address field with 'Q. Cầu Giấy, TP Hà Nội' on //textarea[@id='permanentAddress']
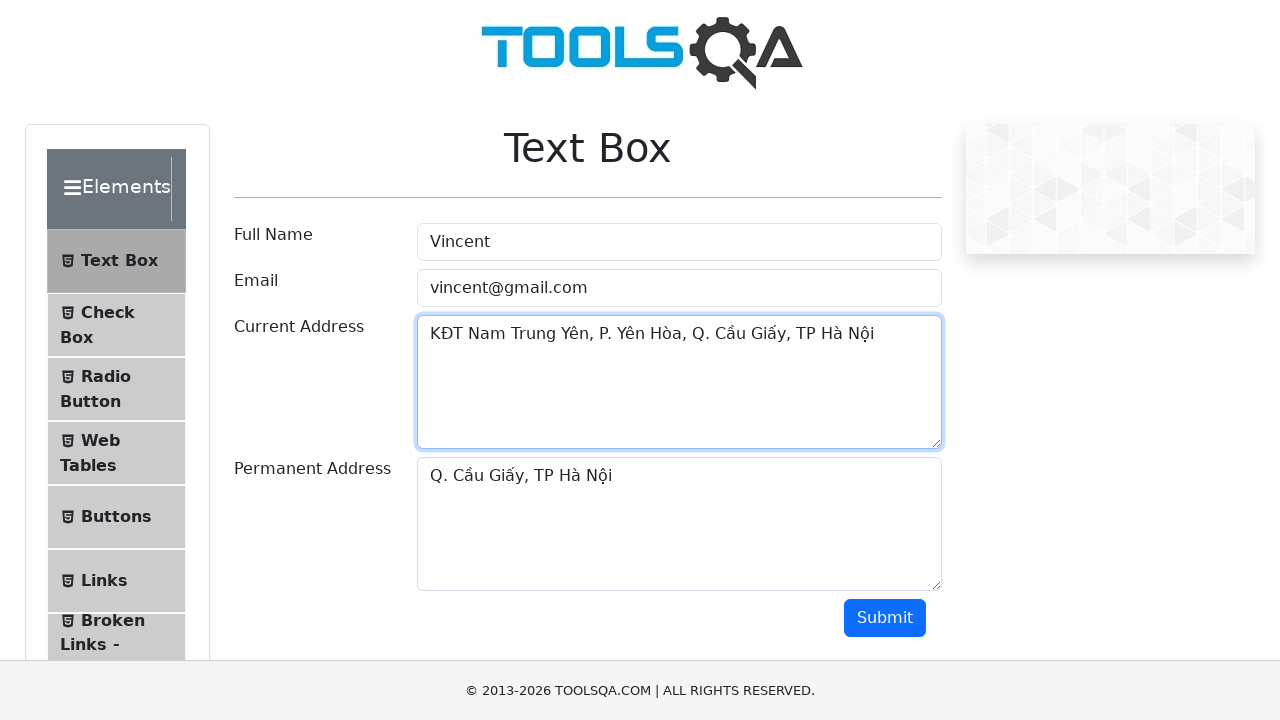

Clicked Submit button to submit the form at (885, 618) on xpath=//button[@id='submit']
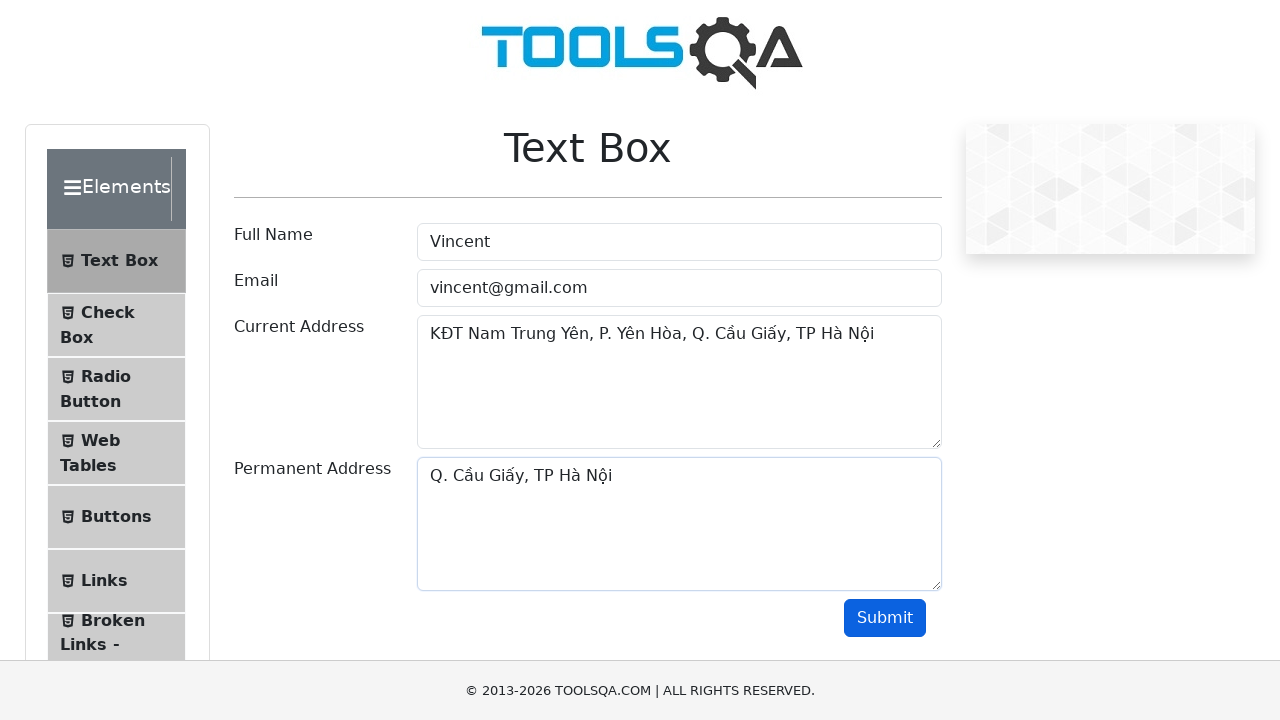

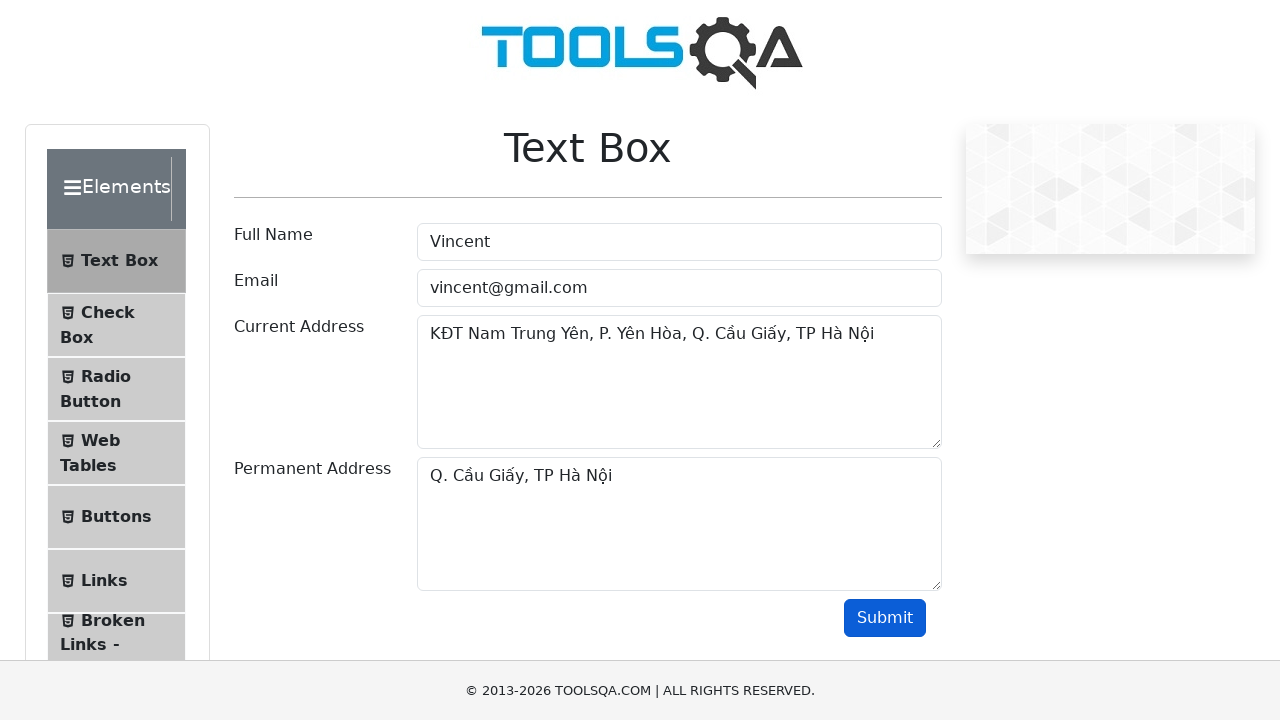